Navigates to the broken images page to verify images are displayed

Starting URL: http://the-internet.herokuapp.com/

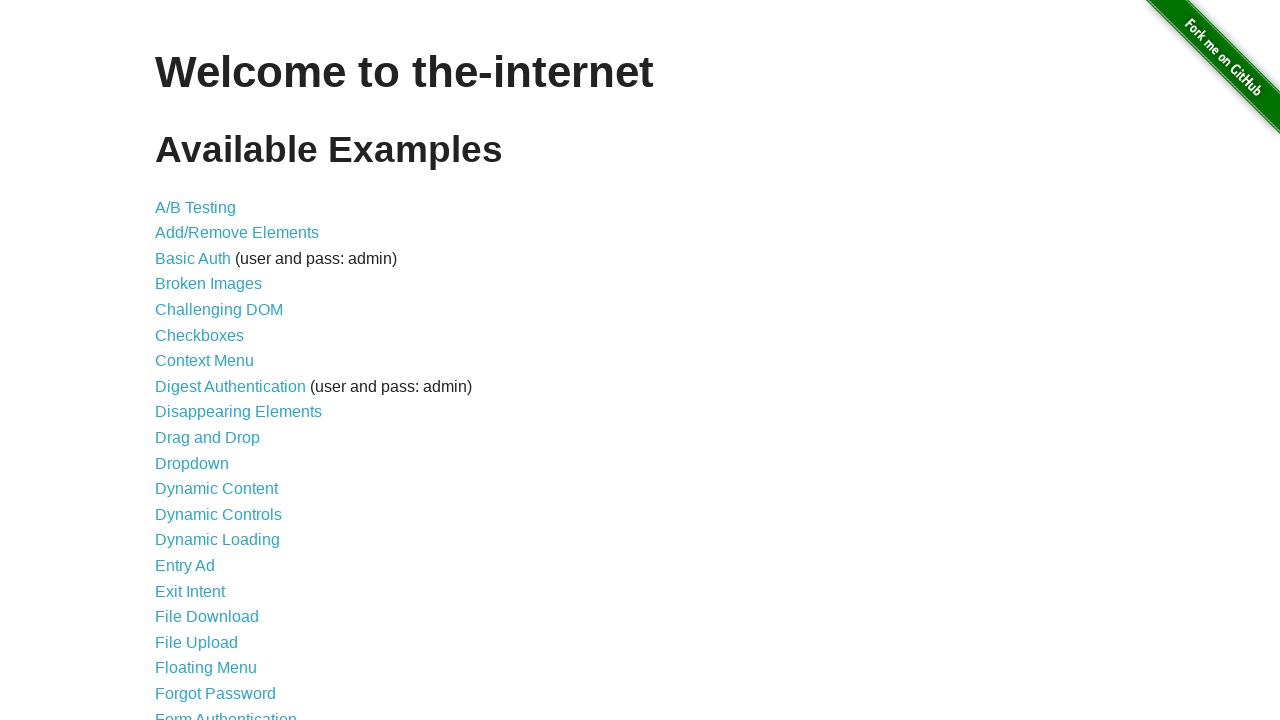

Clicked link to navigate to broken images page at (208, 284) on [href="/broken_images"]
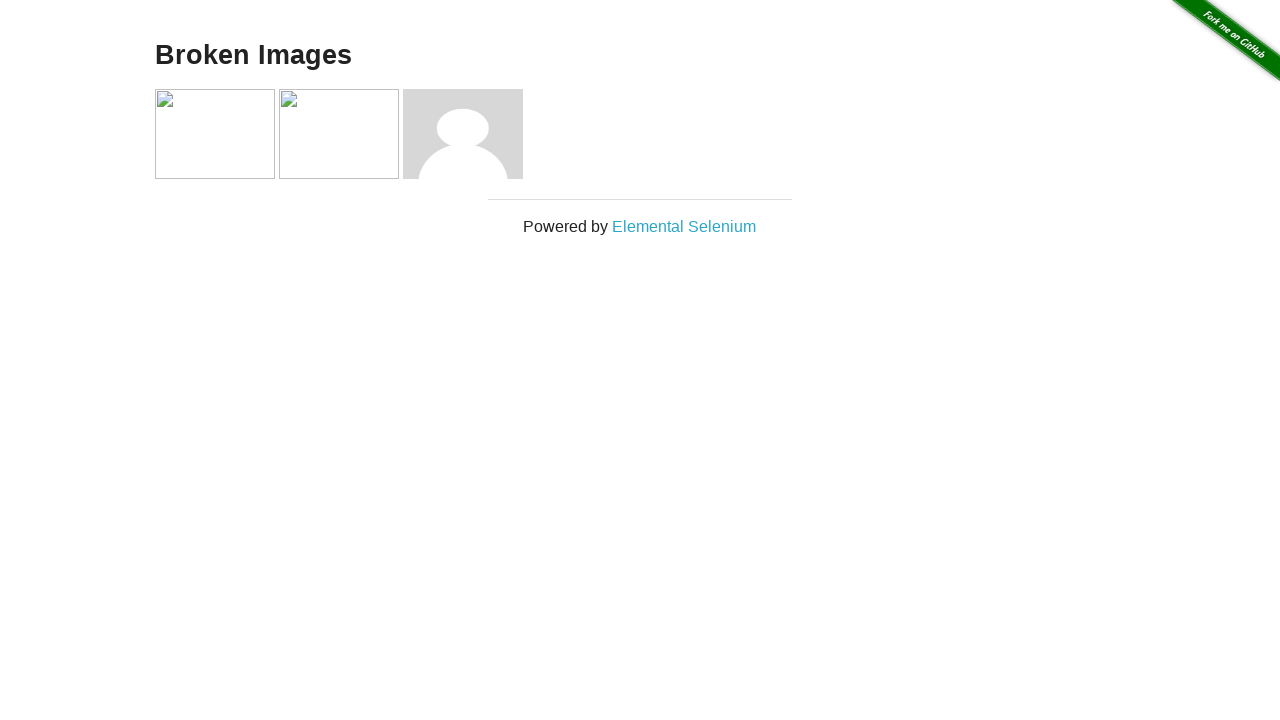

Images loaded on broken images page
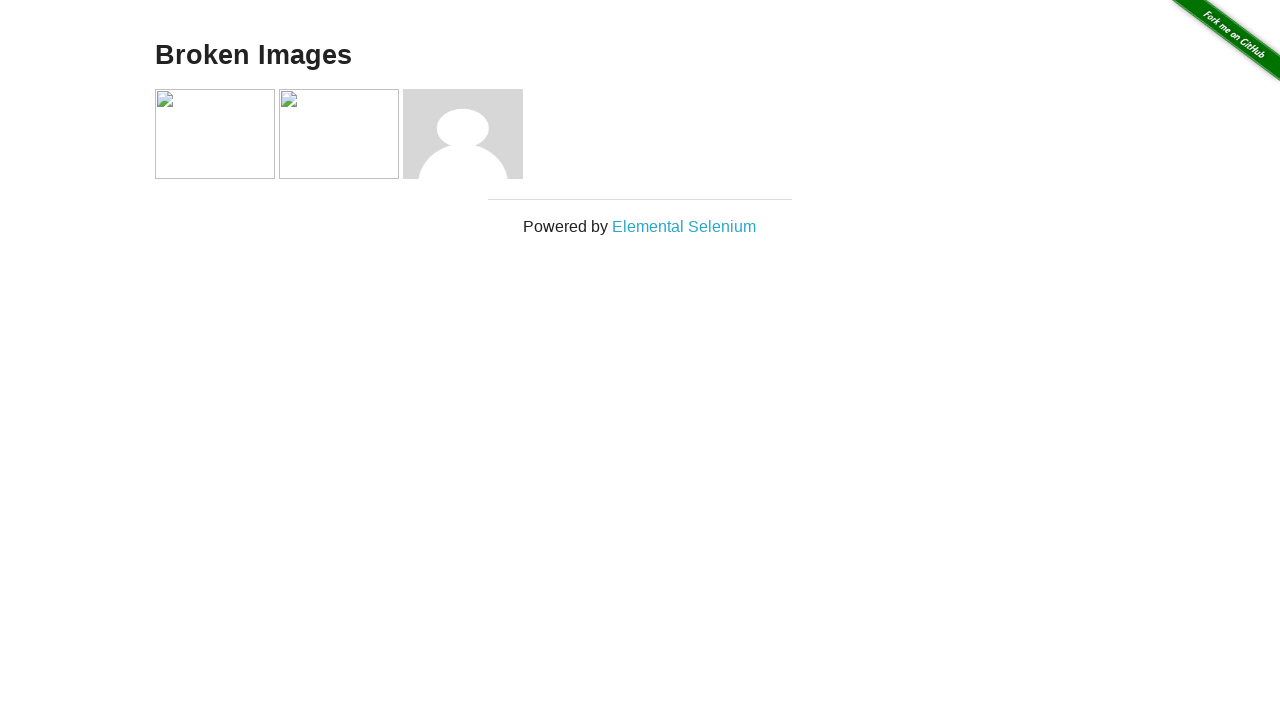

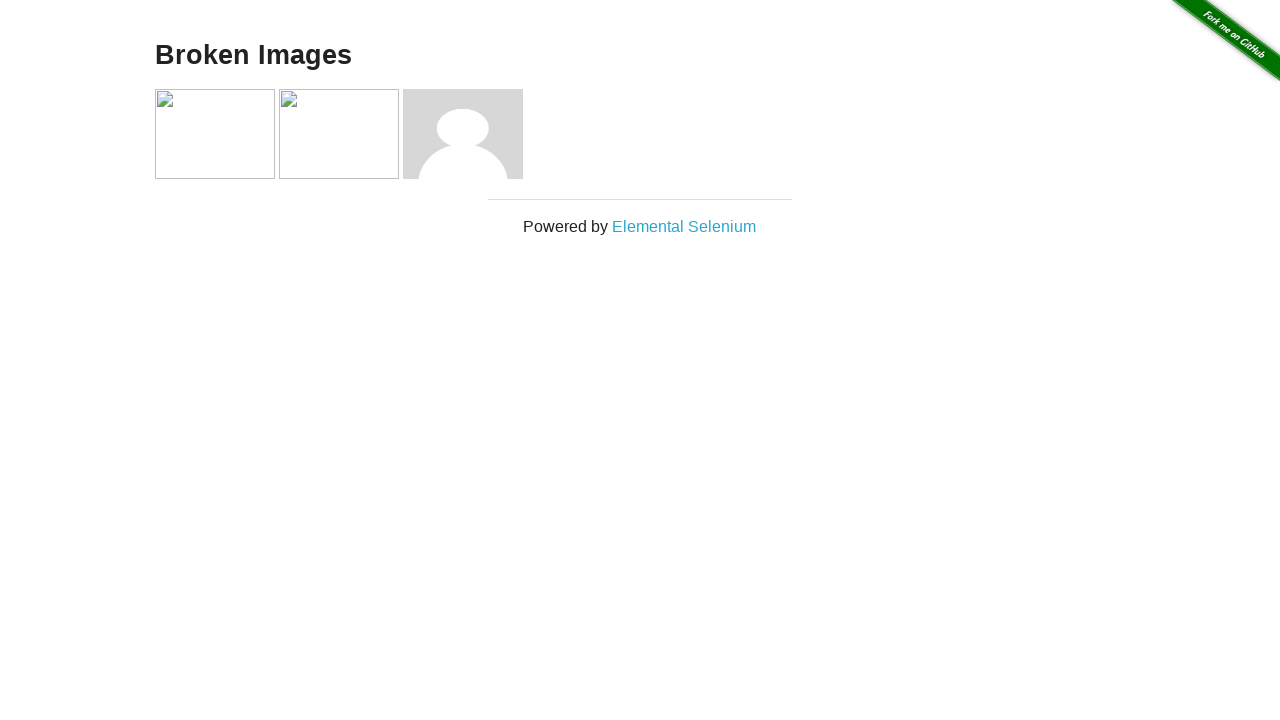